Tests price range slider functionality by dragging the maximum slider handle to adjust the price range

Starting URL: https://www.jqueryscript.net/demo/Price-Range-Slider-jQuery-UI/

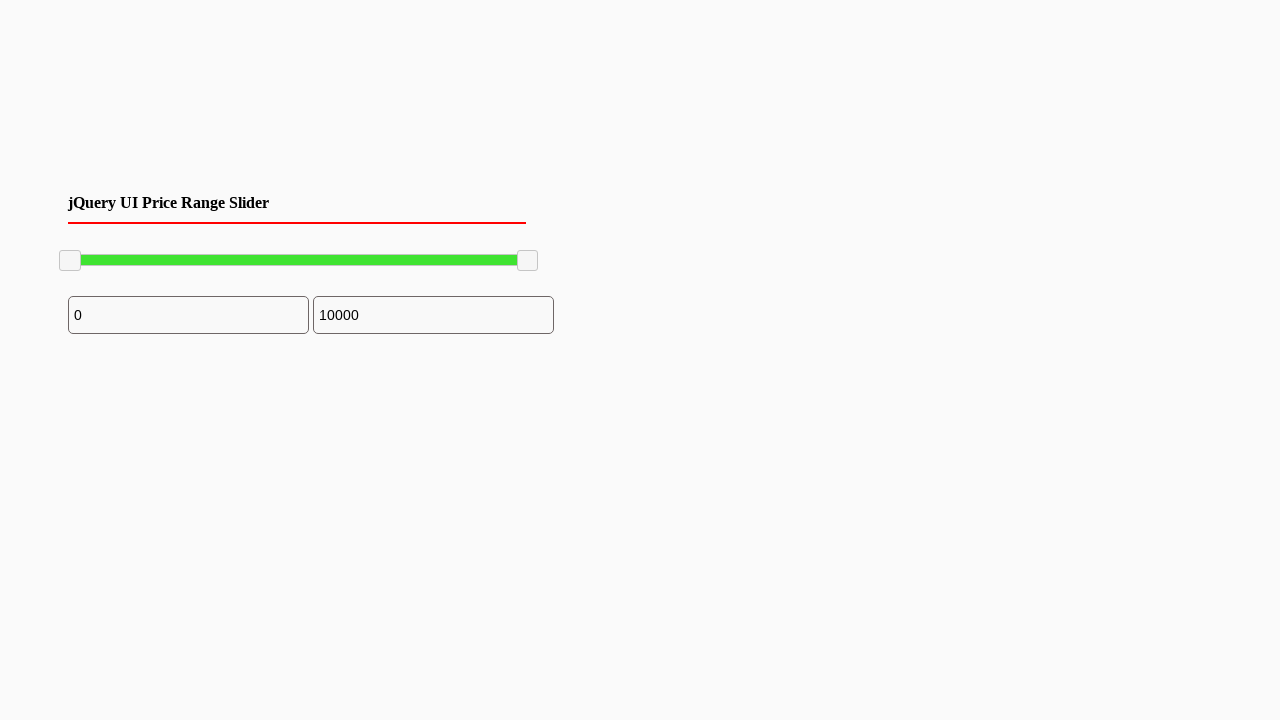

Navigated to price range slider demo page
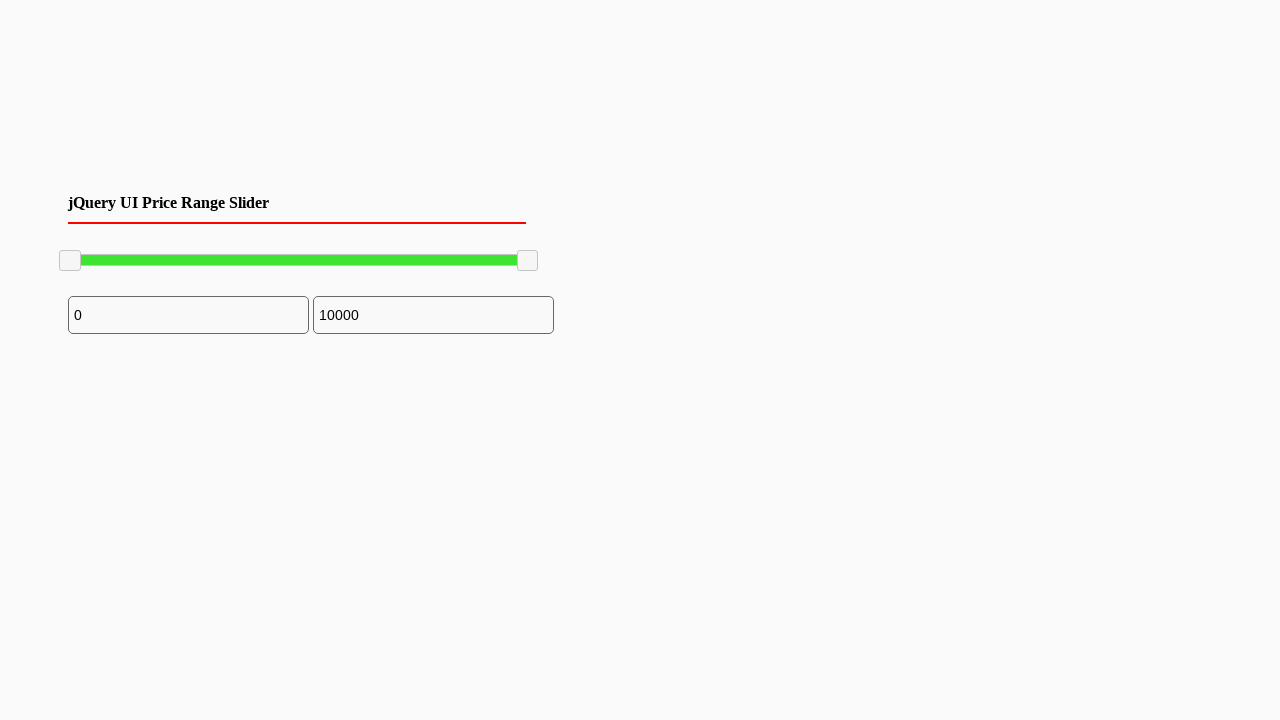

Located the maximum slider handle element
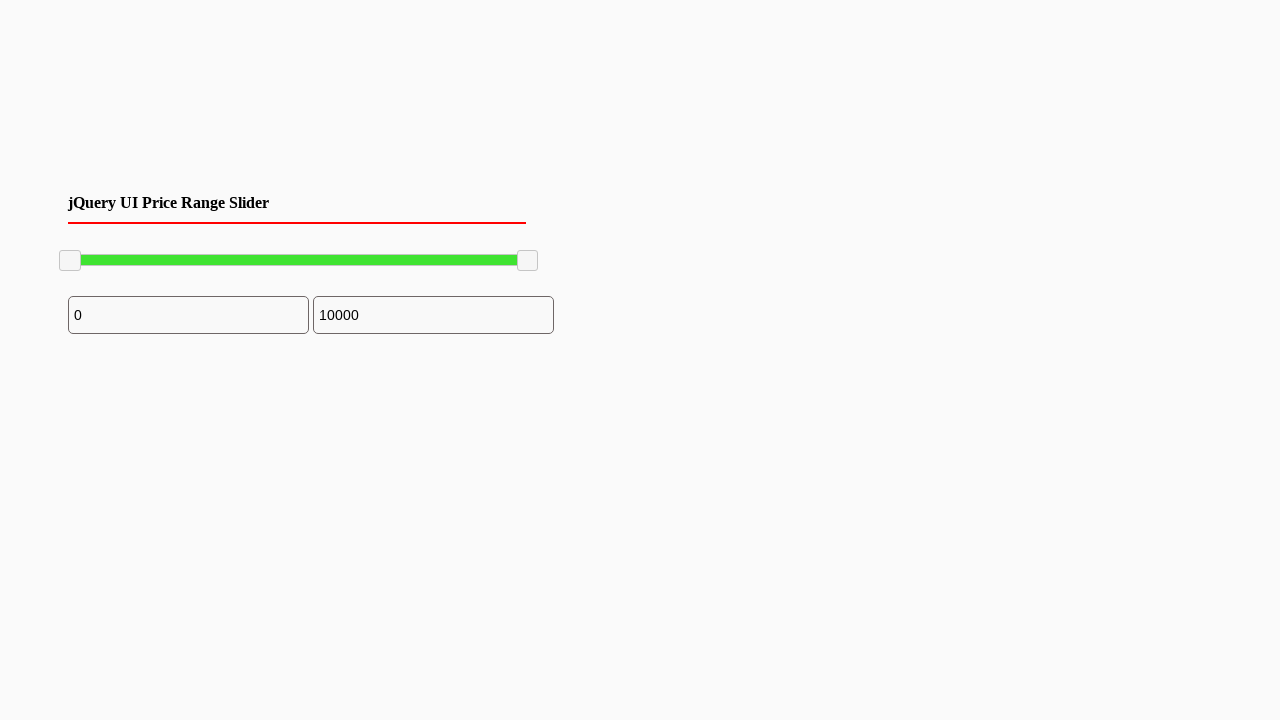

Retrieved bounding box of maximum slider handle
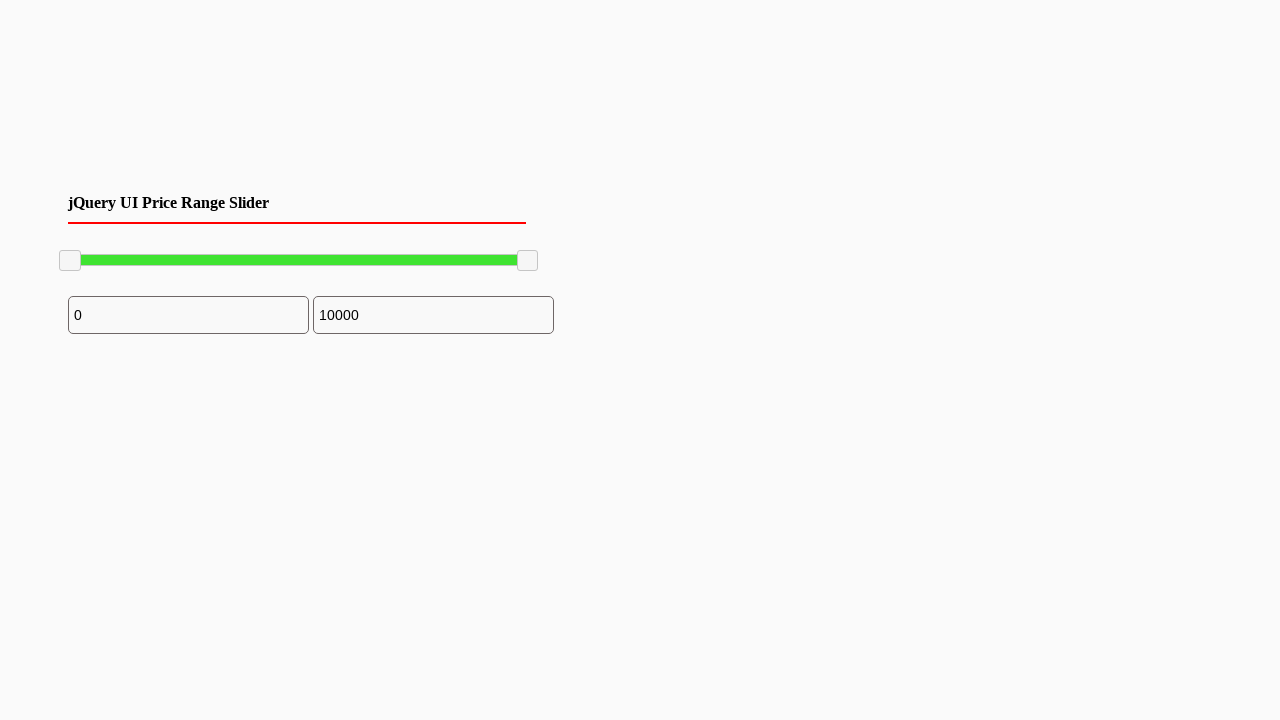

Moved mouse to center of maximum slider handle at (528, 261)
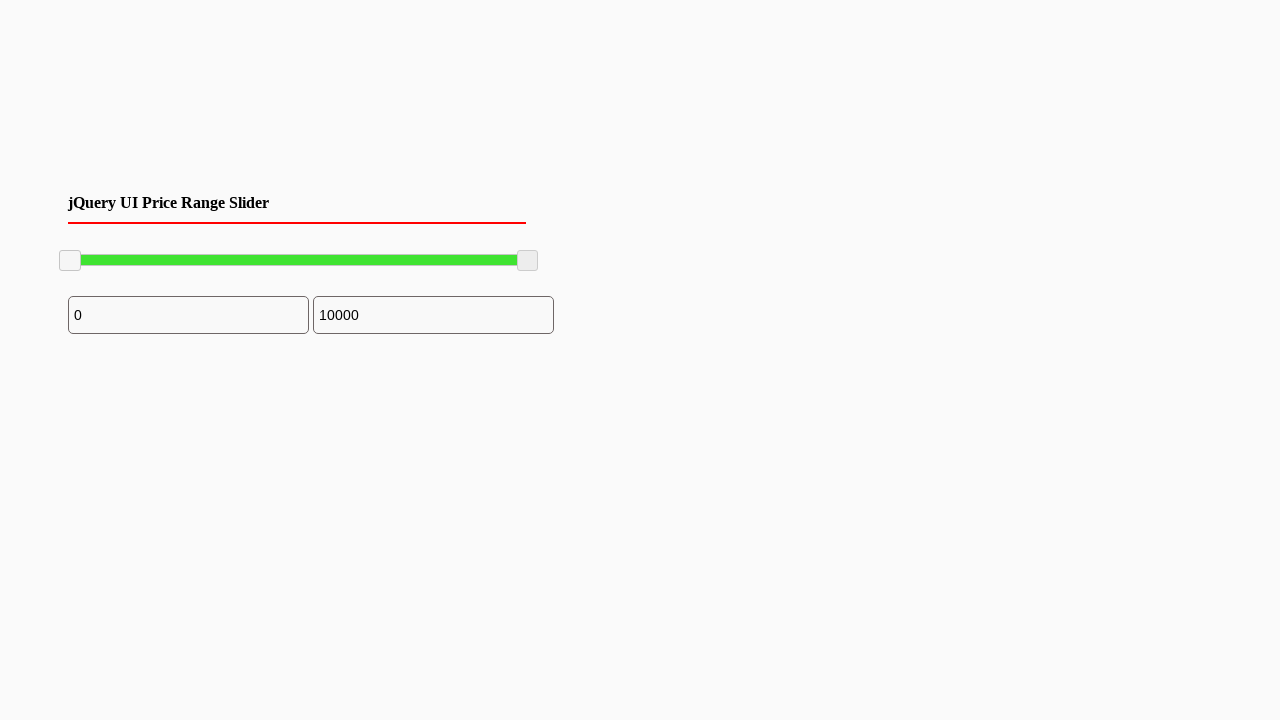

Pressed down mouse button on slider handle at (528, 261)
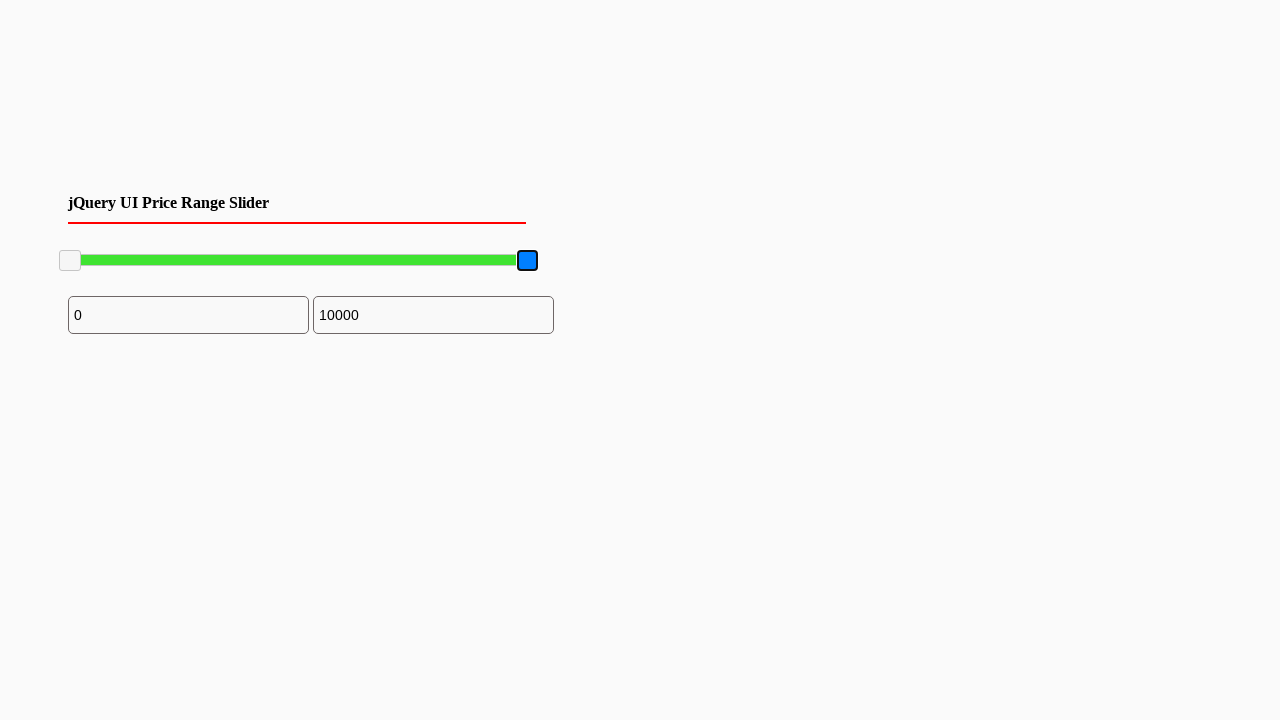

Dragged maximum slider handle 100 pixels to the left at (428, 261)
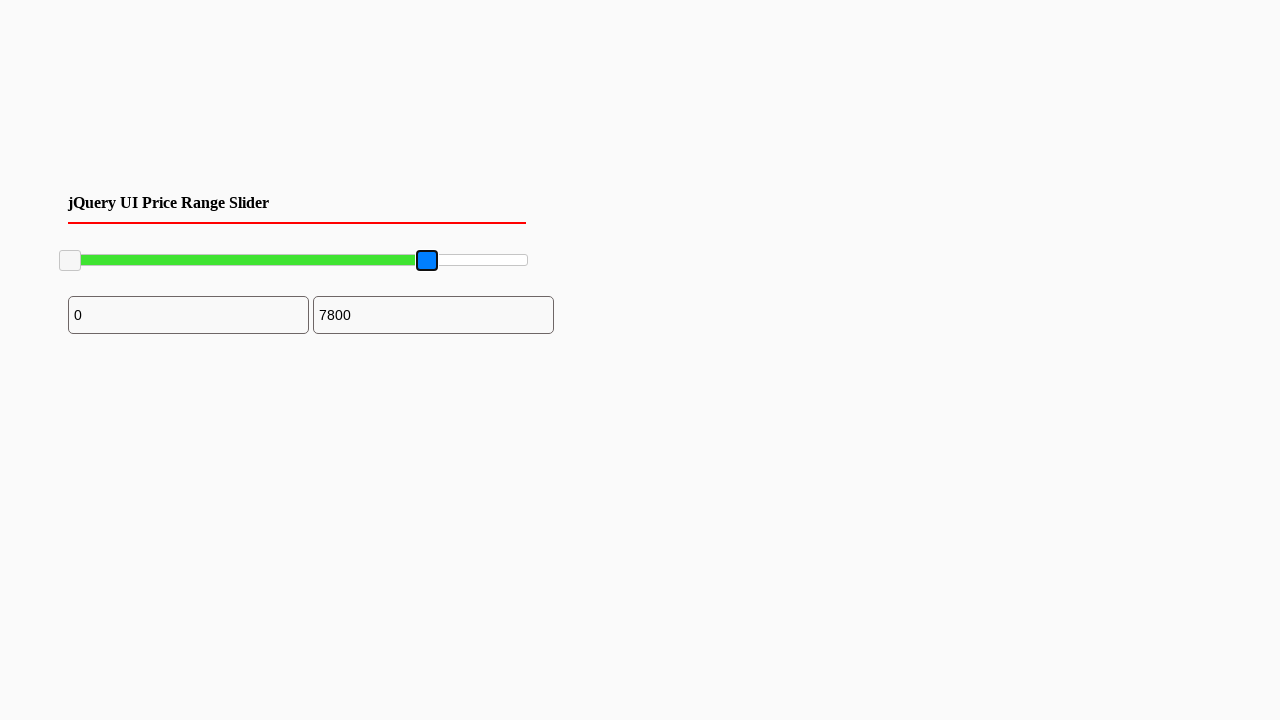

Released mouse button to complete slider drag at (428, 261)
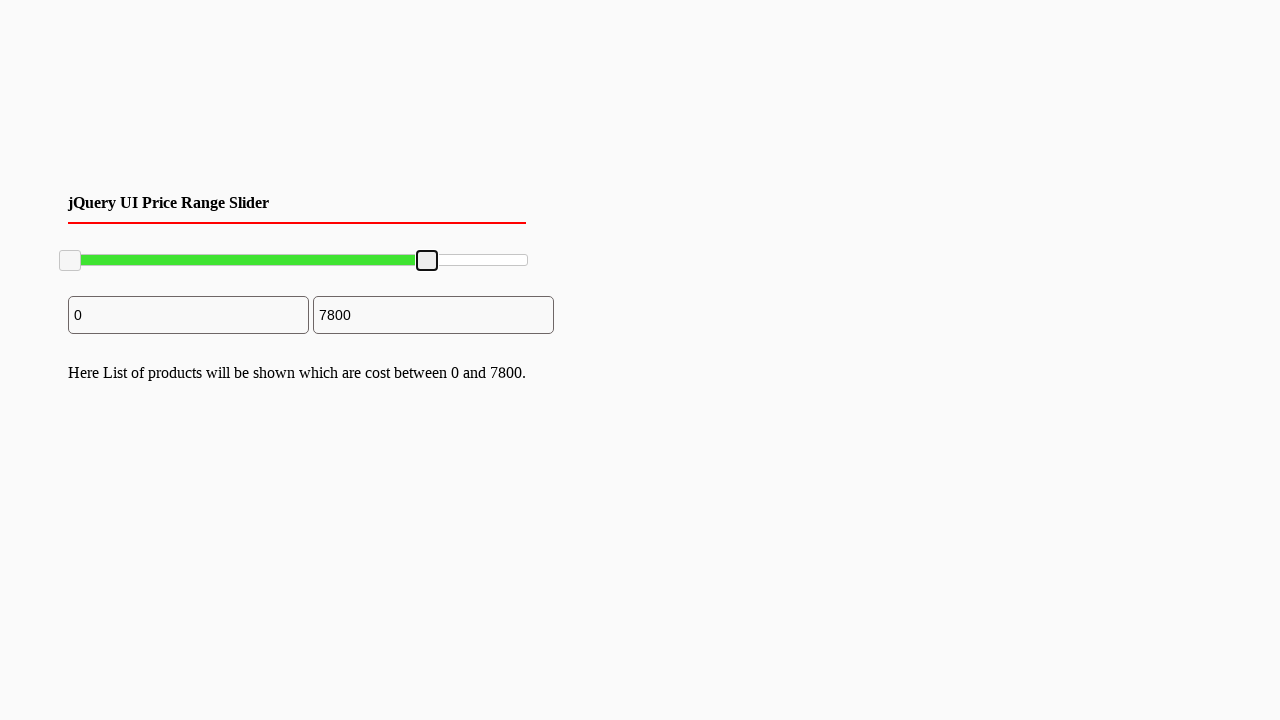

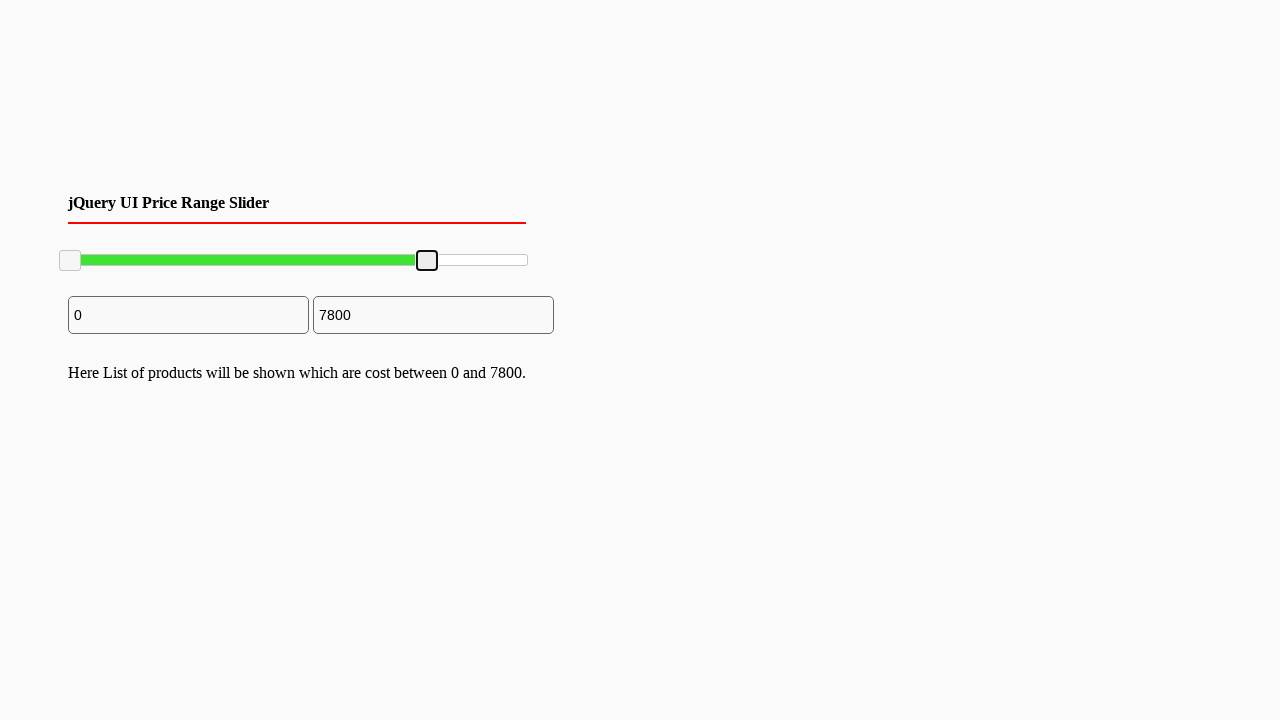